Tests auto-suggestive dropdown functionality by typing a partial search term and selecting a matching option from the suggestions list

Starting URL: https://rahulshettyacademy.com/dropdownsPractise

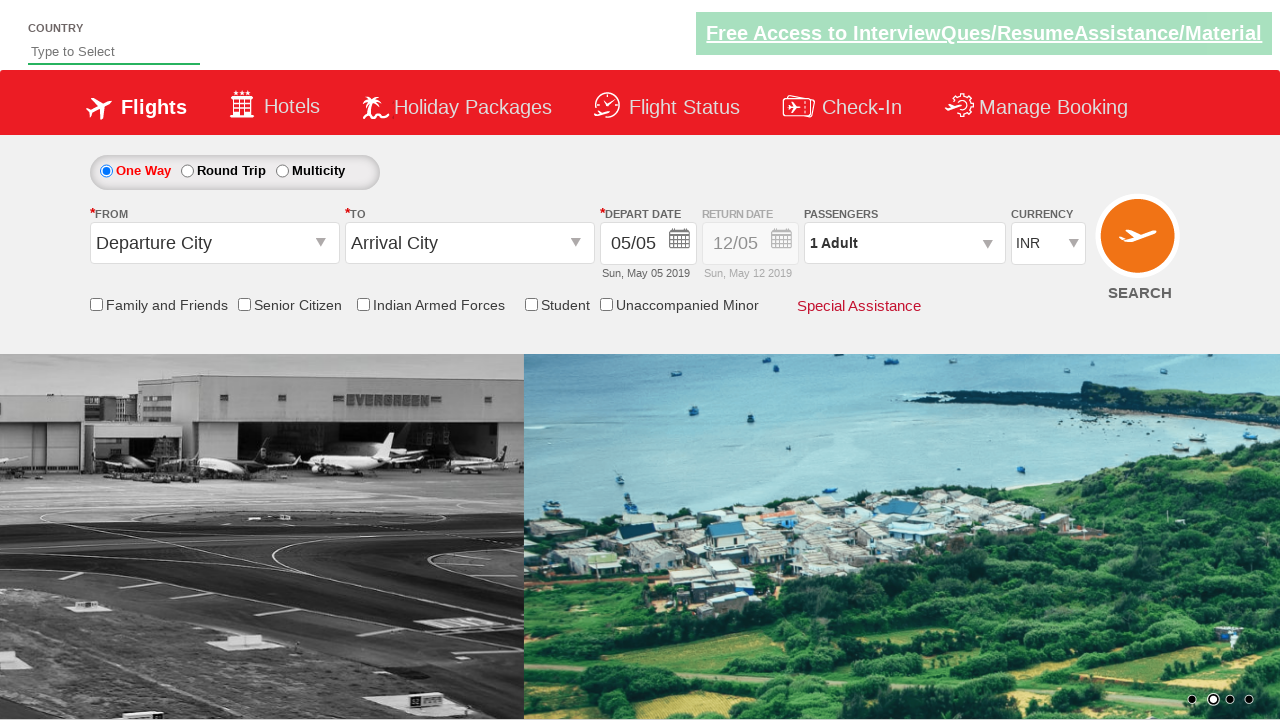

Filled autosuggest field with 'ind' to trigger dropdown suggestions on #autosuggest
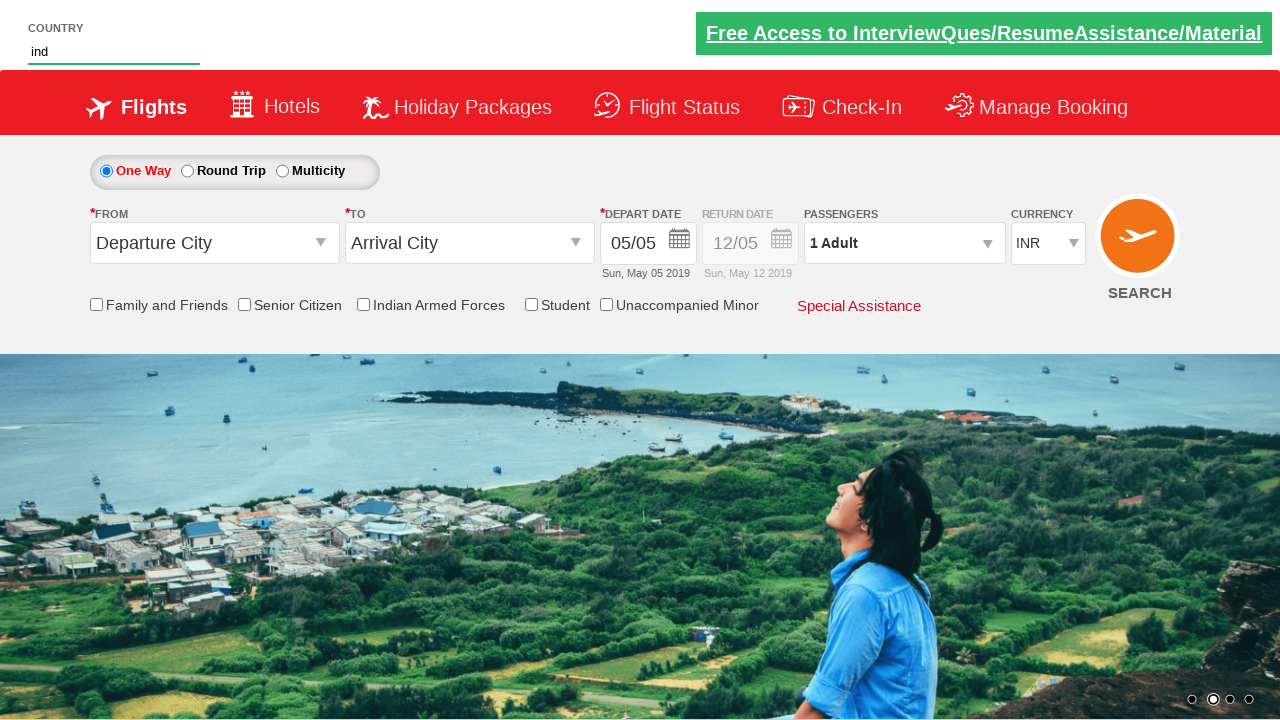

Waited for suggestion dropdown items to appear
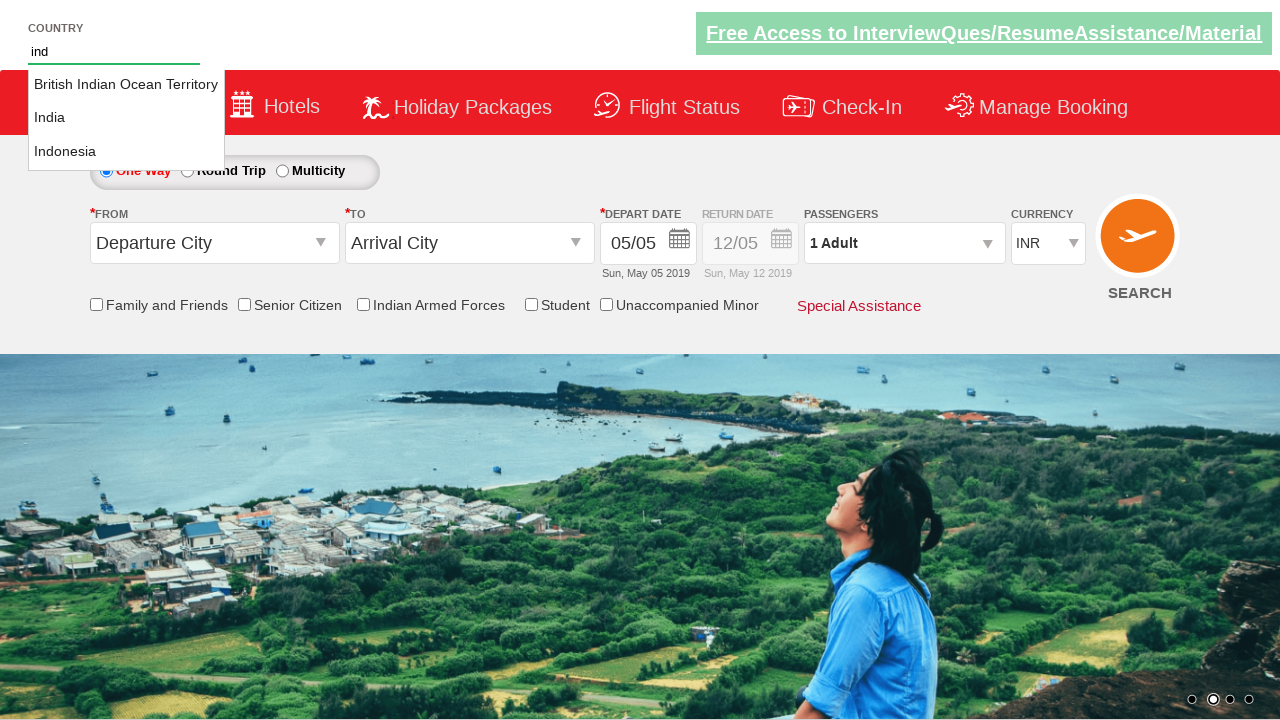

Retrieved all available suggestion options from the dropdown
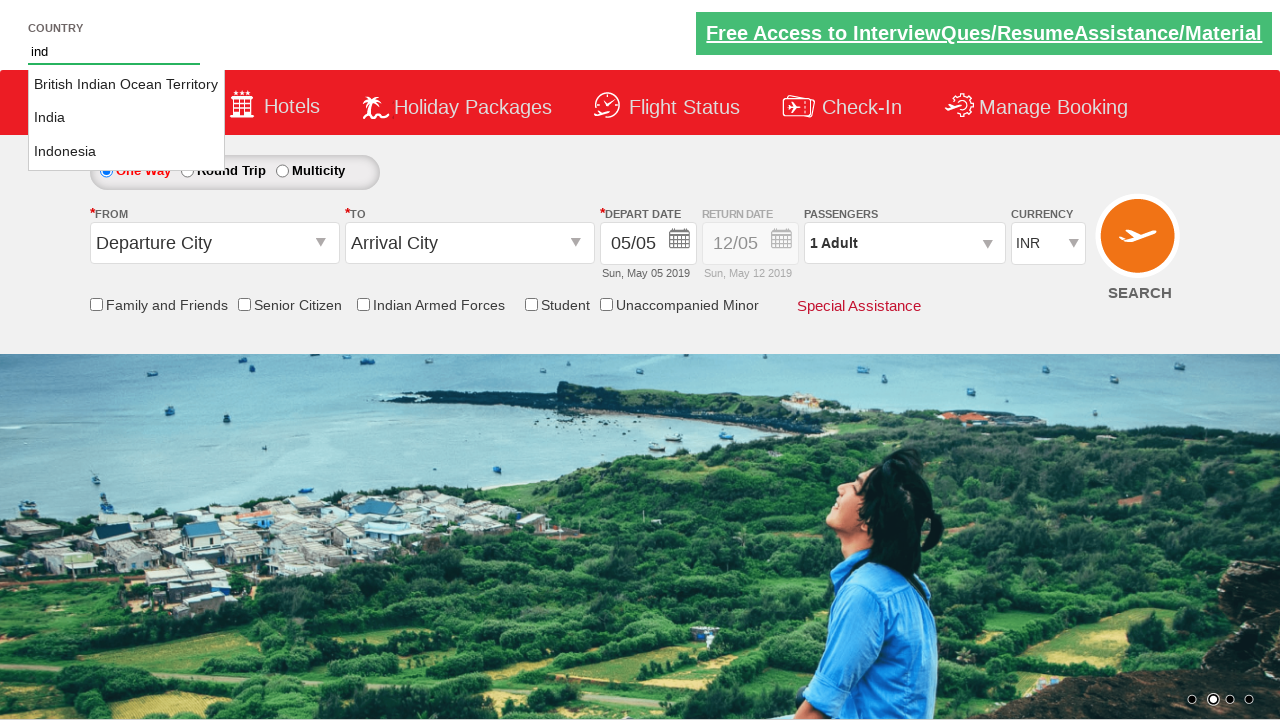

Selected 'India' from the autosuggestive dropdown at (126, 118) on li.ui-menu-item a >> nth=1
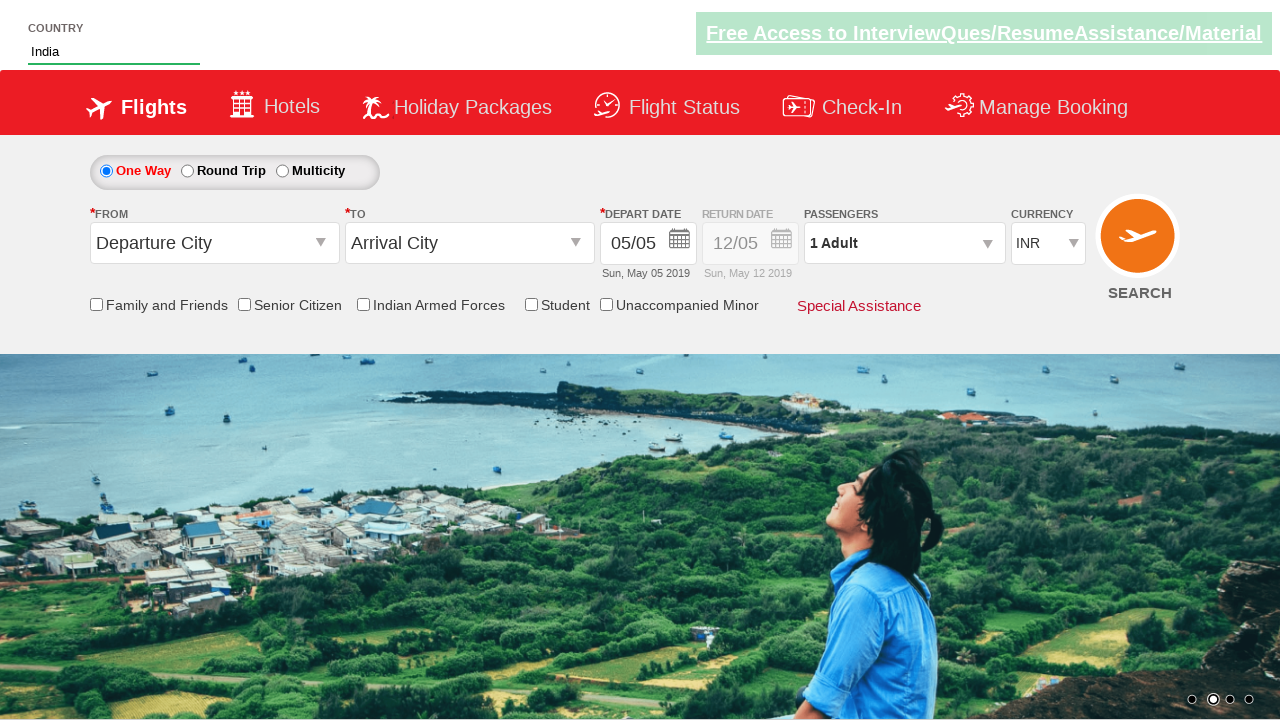

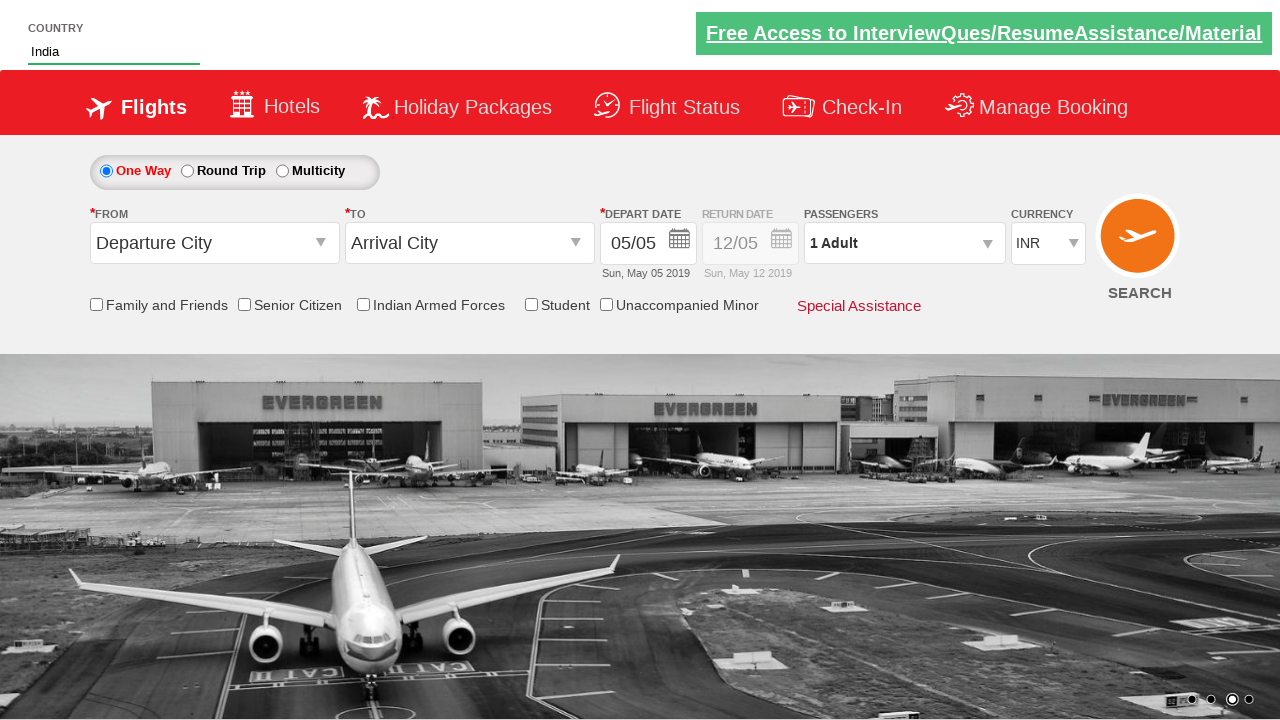